Tests that browser back button works correctly with todo filters

Starting URL: https://demo.playwright.dev/todomvc

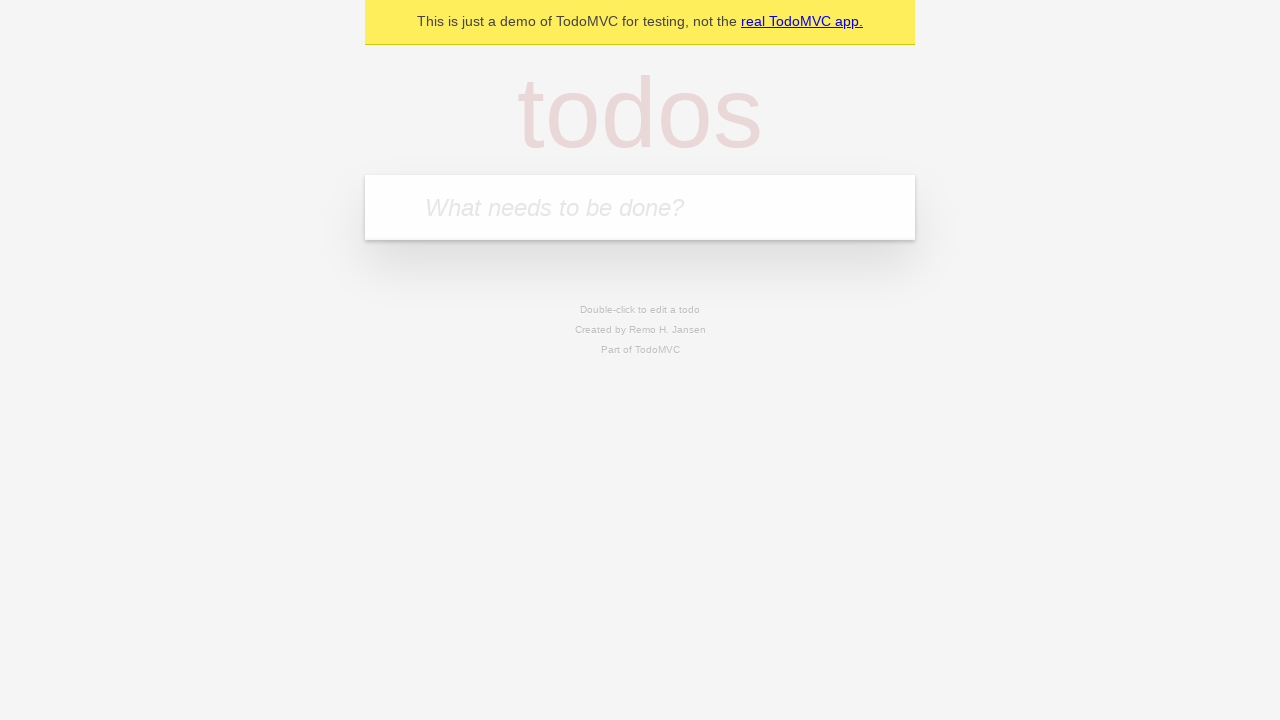

Filled todo input with 'buy some cheese' on internal:attr=[placeholder="What needs to be done?"i]
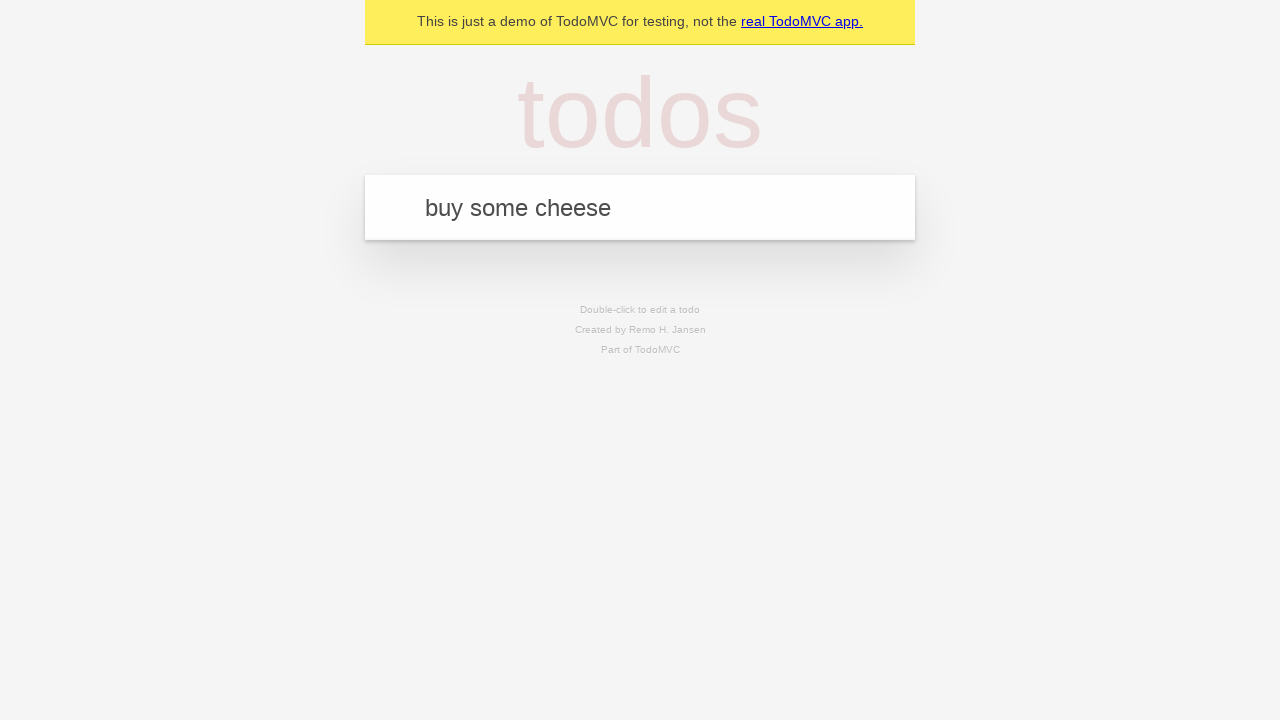

Pressed Enter to add first todo on internal:attr=[placeholder="What needs to be done?"i]
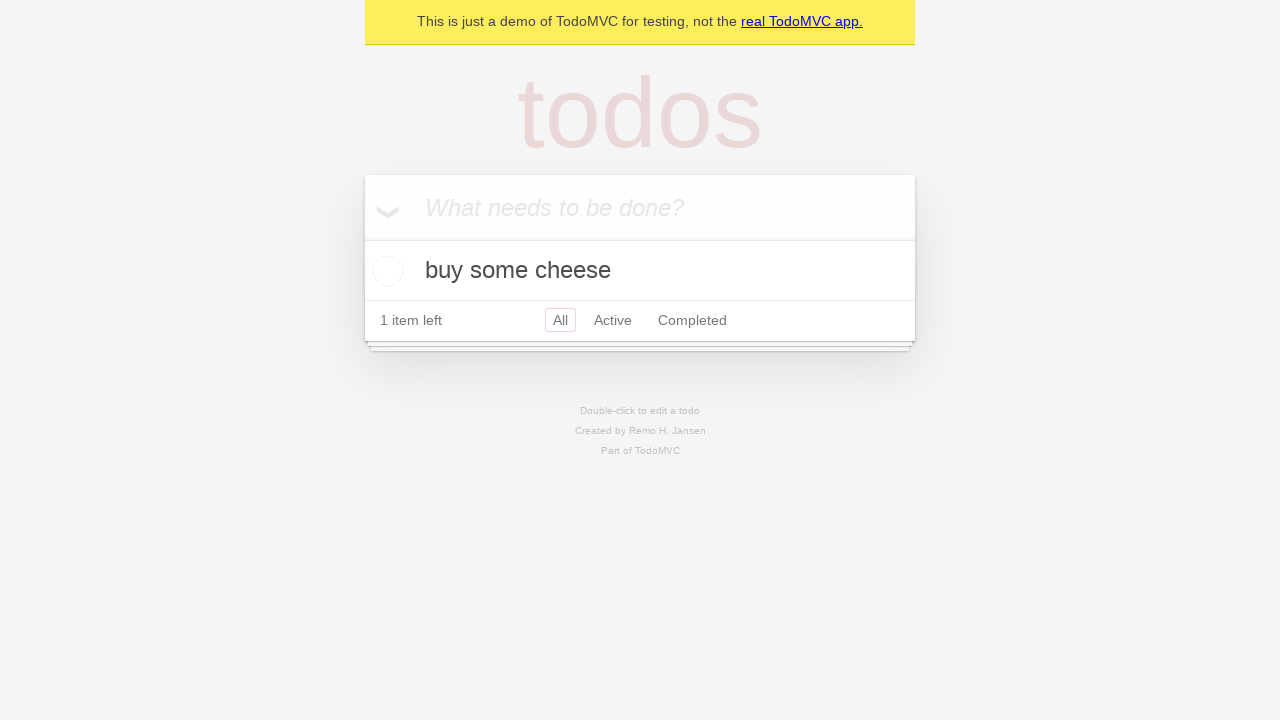

Filled todo input with 'feed the cat' on internal:attr=[placeholder="What needs to be done?"i]
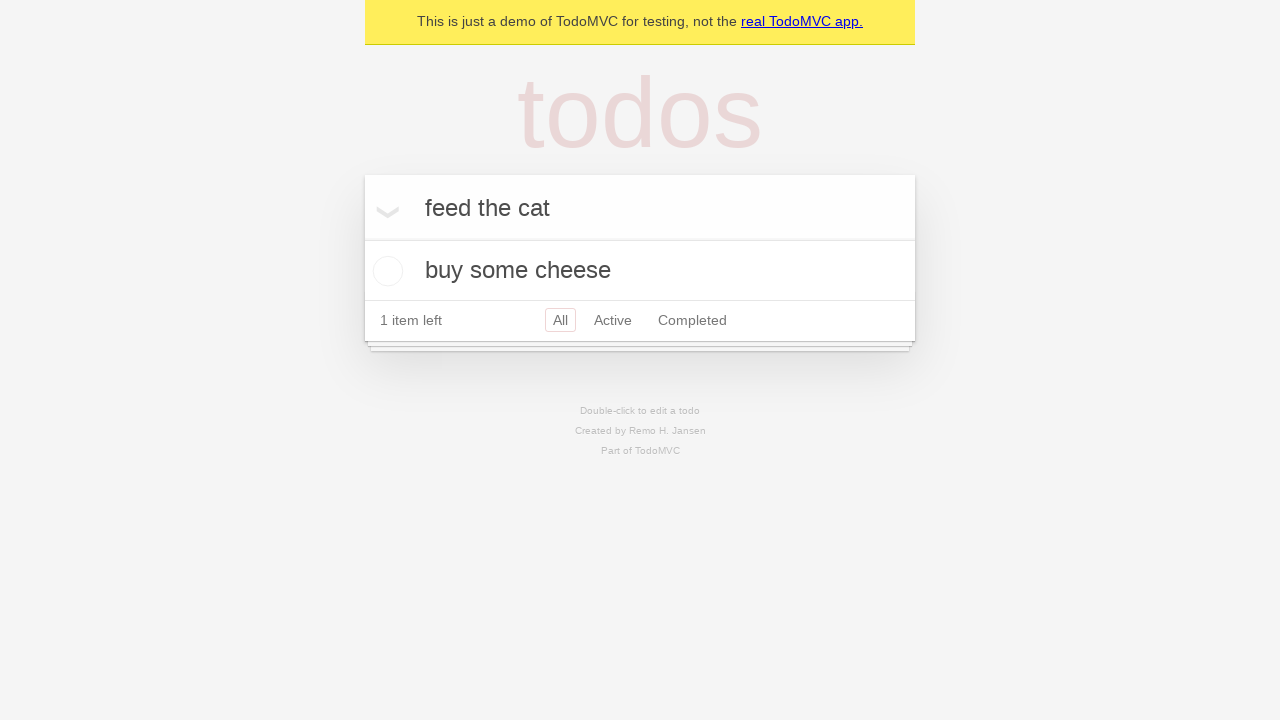

Pressed Enter to add second todo on internal:attr=[placeholder="What needs to be done?"i]
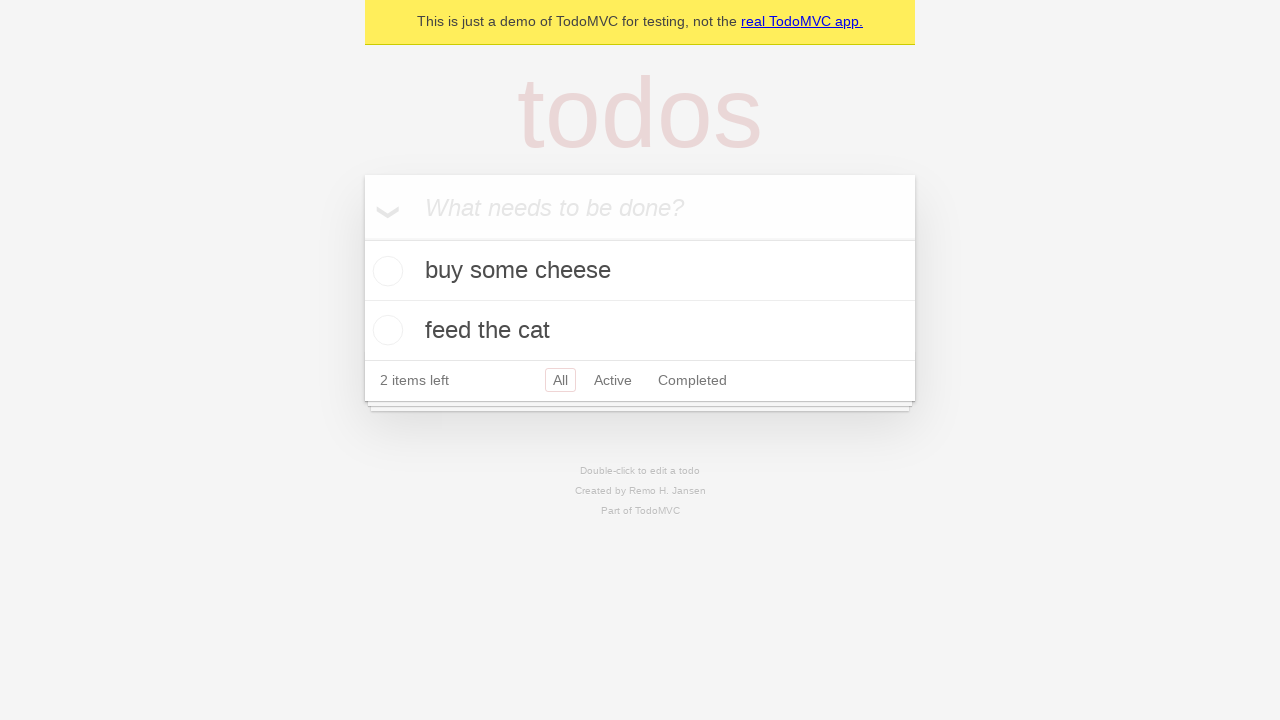

Filled todo input with 'book a doctors appointment' on internal:attr=[placeholder="What needs to be done?"i]
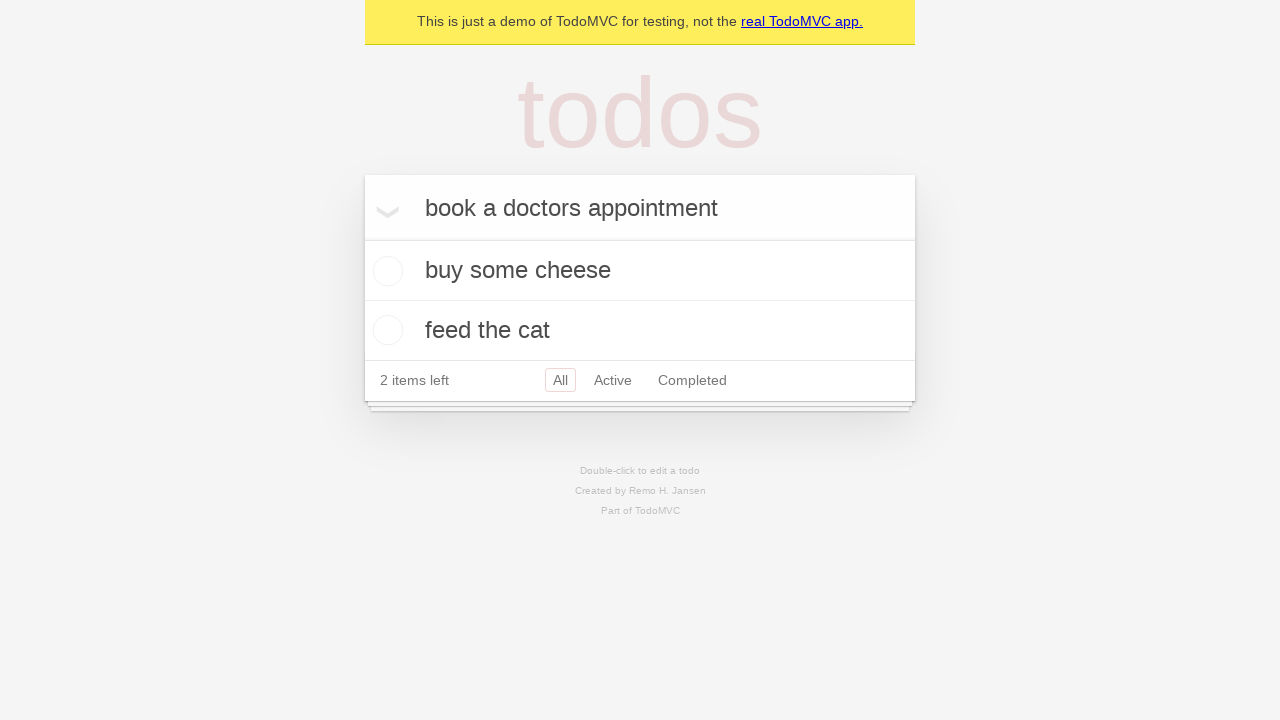

Pressed Enter to add third todo on internal:attr=[placeholder="What needs to be done?"i]
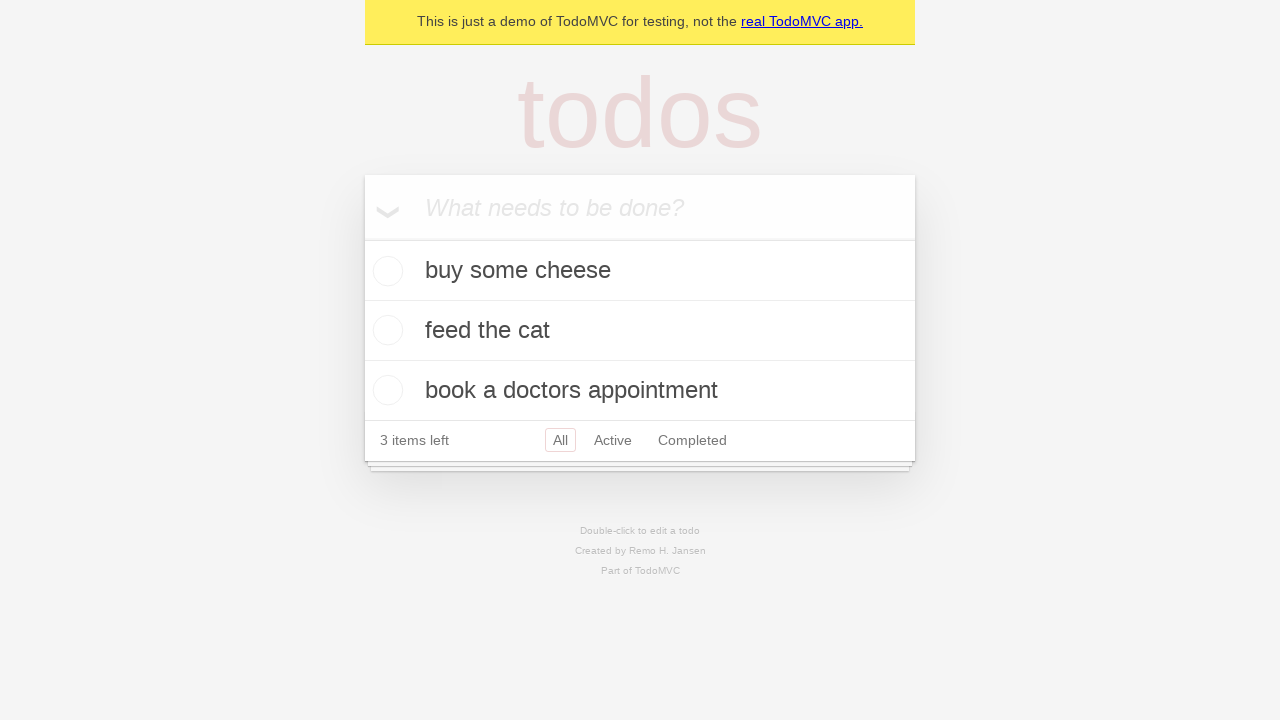

Checked the second todo item at (385, 330) on internal:testid=[data-testid="todo-item"s] >> nth=1 >> internal:role=checkbox
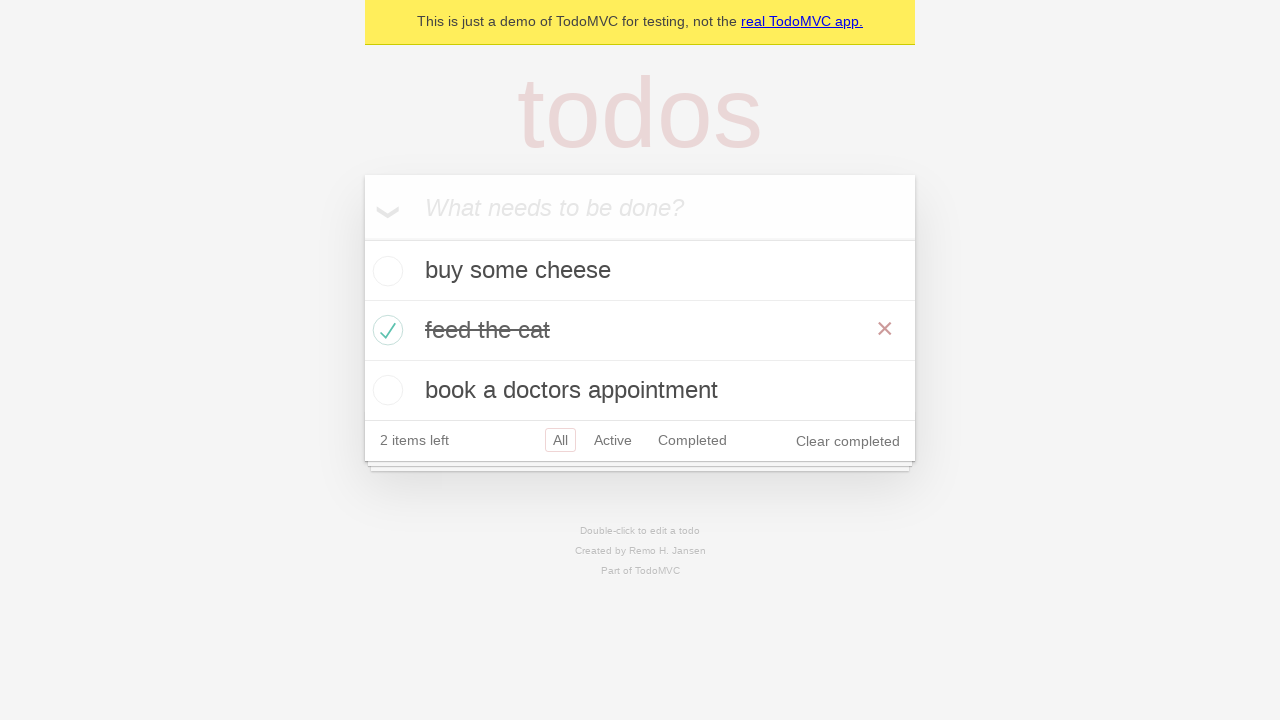

Clicked 'All' filter link at (560, 440) on internal:role=link[name="All"i]
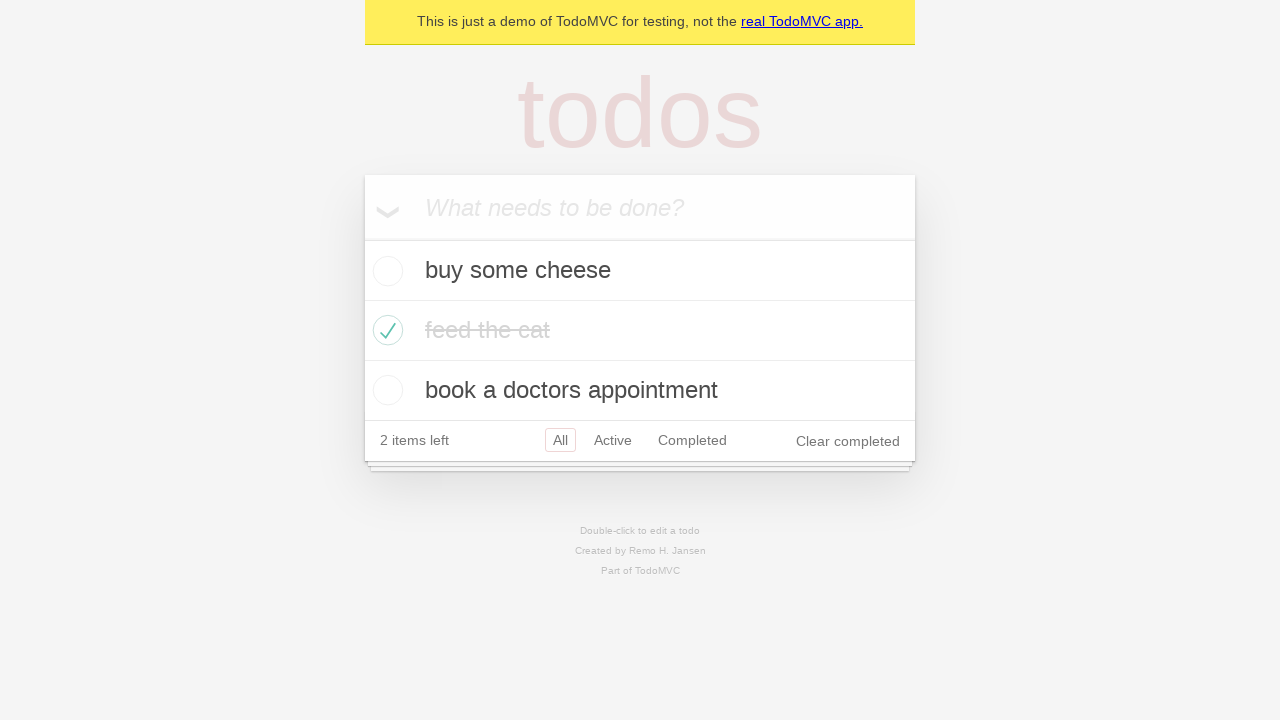

Clicked 'Active' filter link at (613, 440) on internal:role=link[name="Active"i]
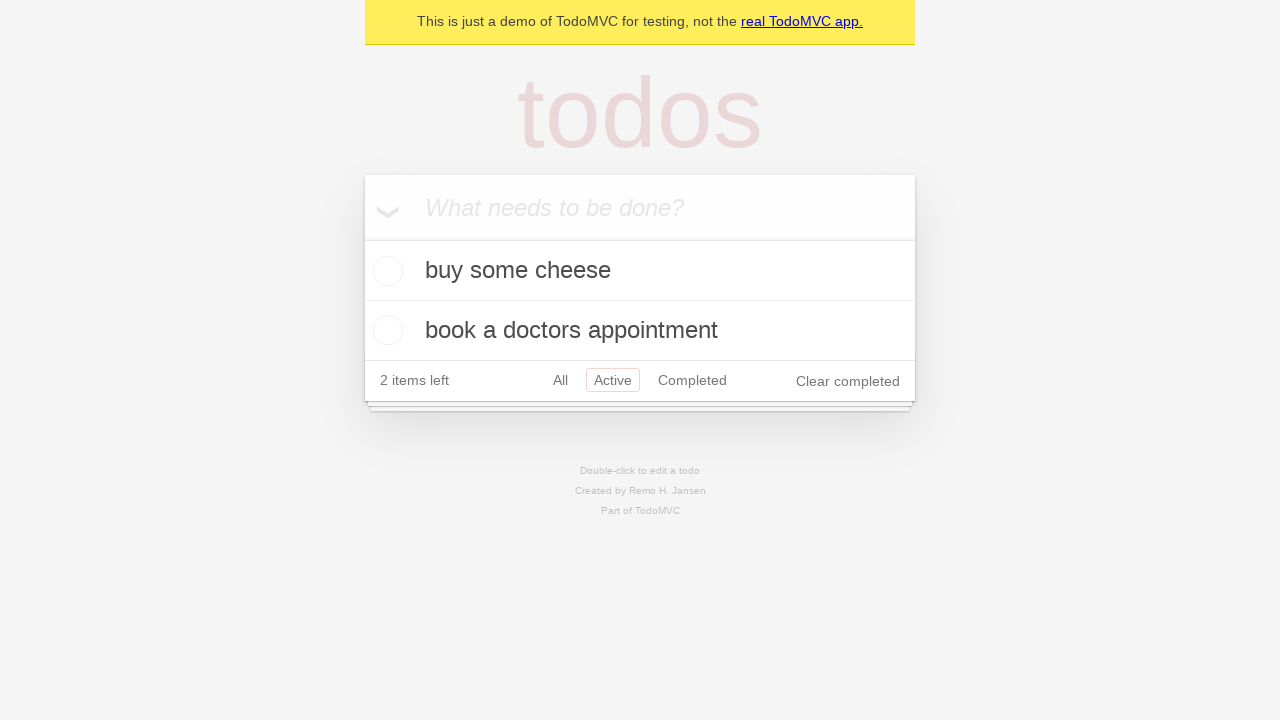

Clicked 'Completed' filter link at (692, 380) on internal:role=link[name="Completed"i]
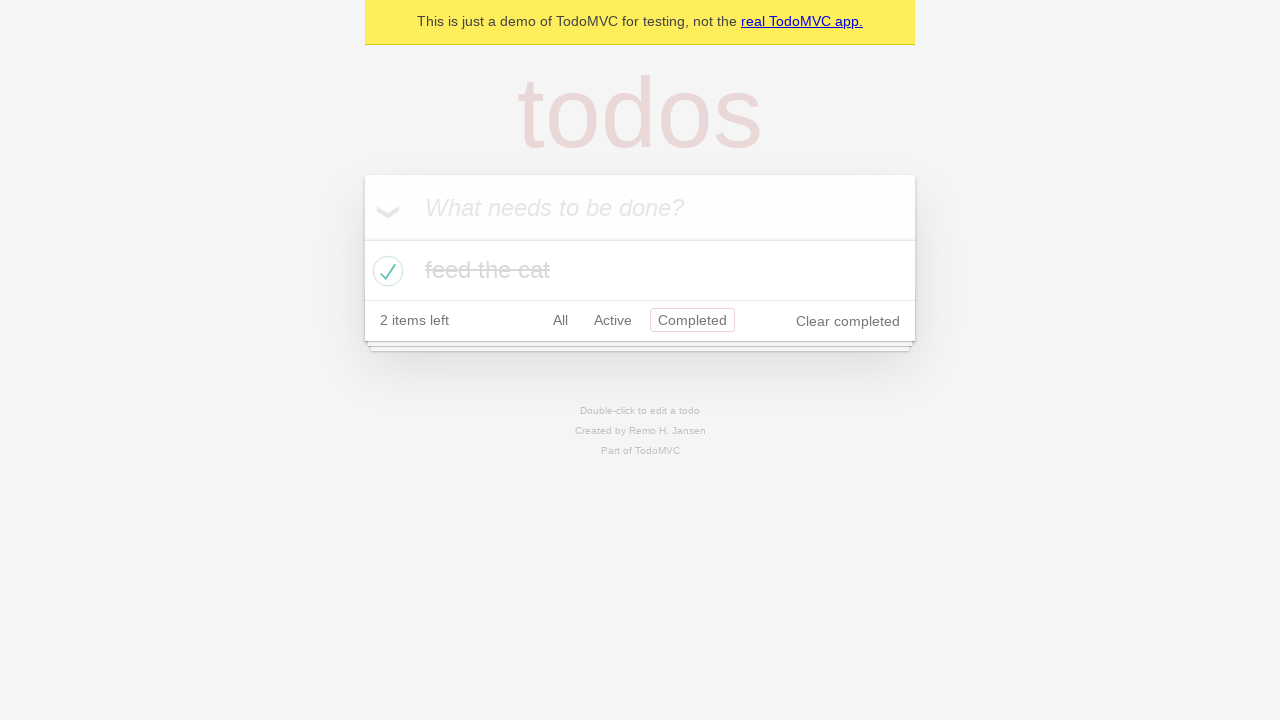

Navigated back using browser back button (from Completed to Active)
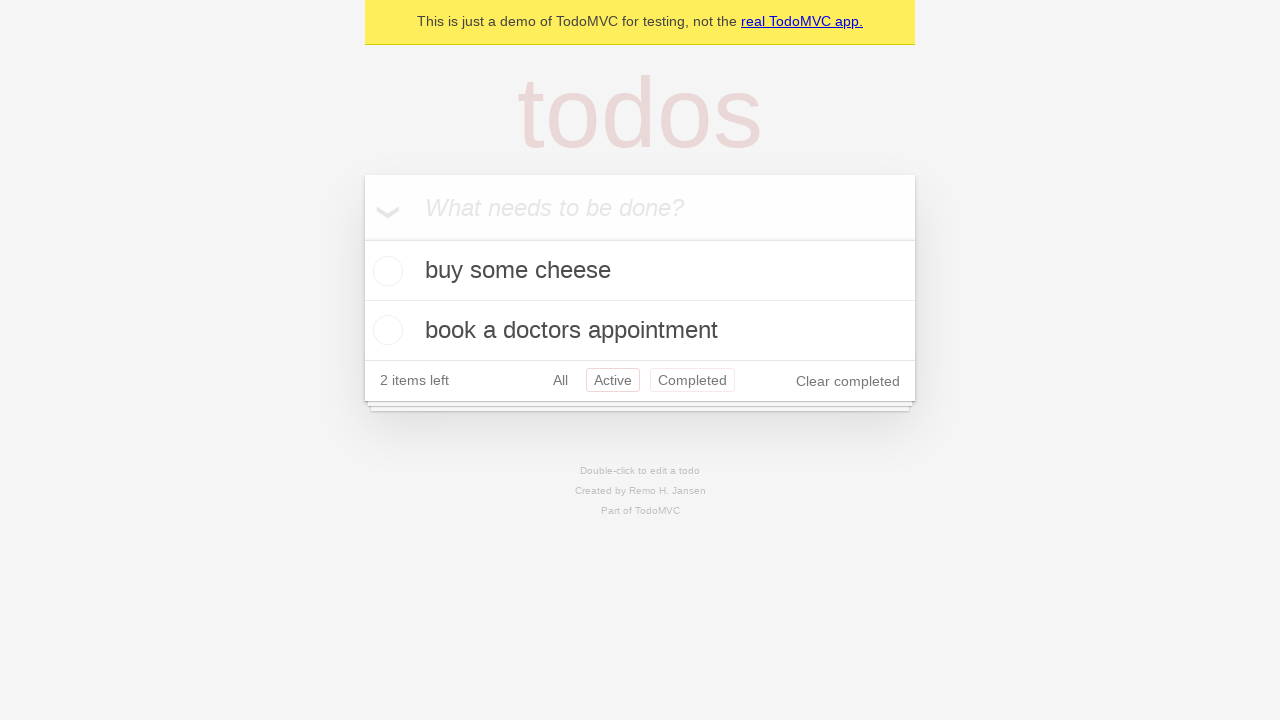

Navigated back using browser back button (from Active to All)
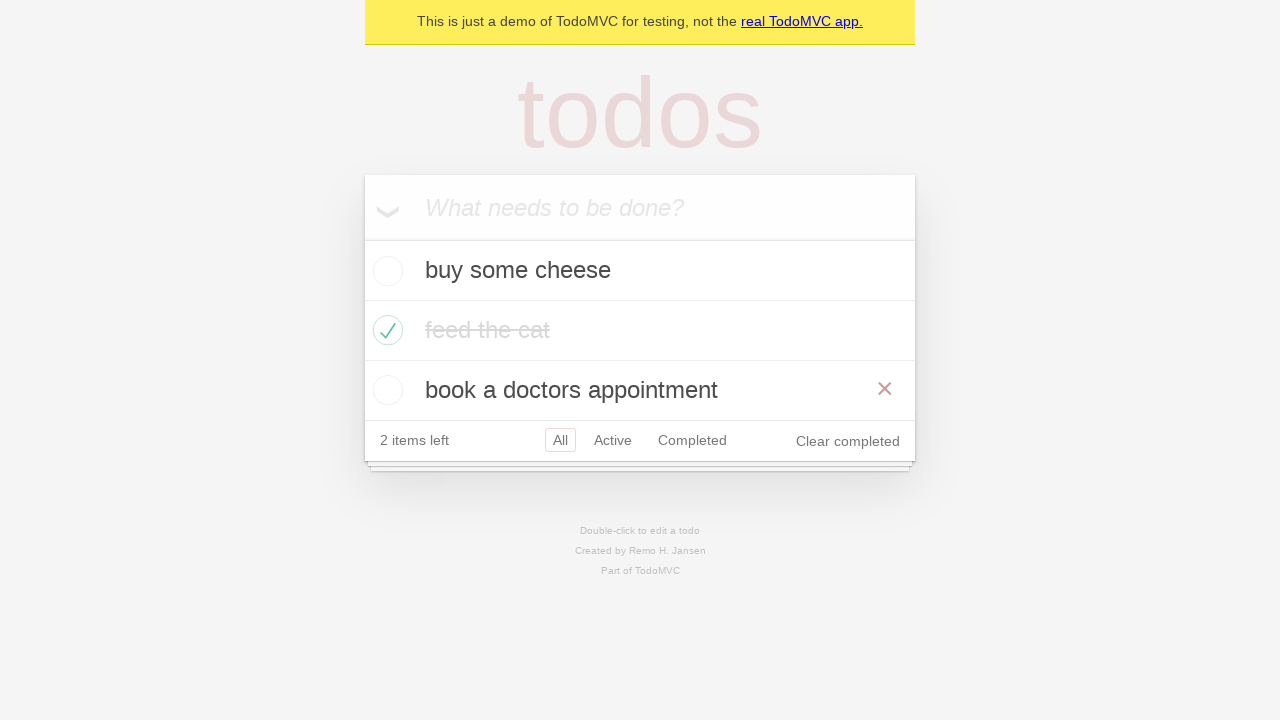

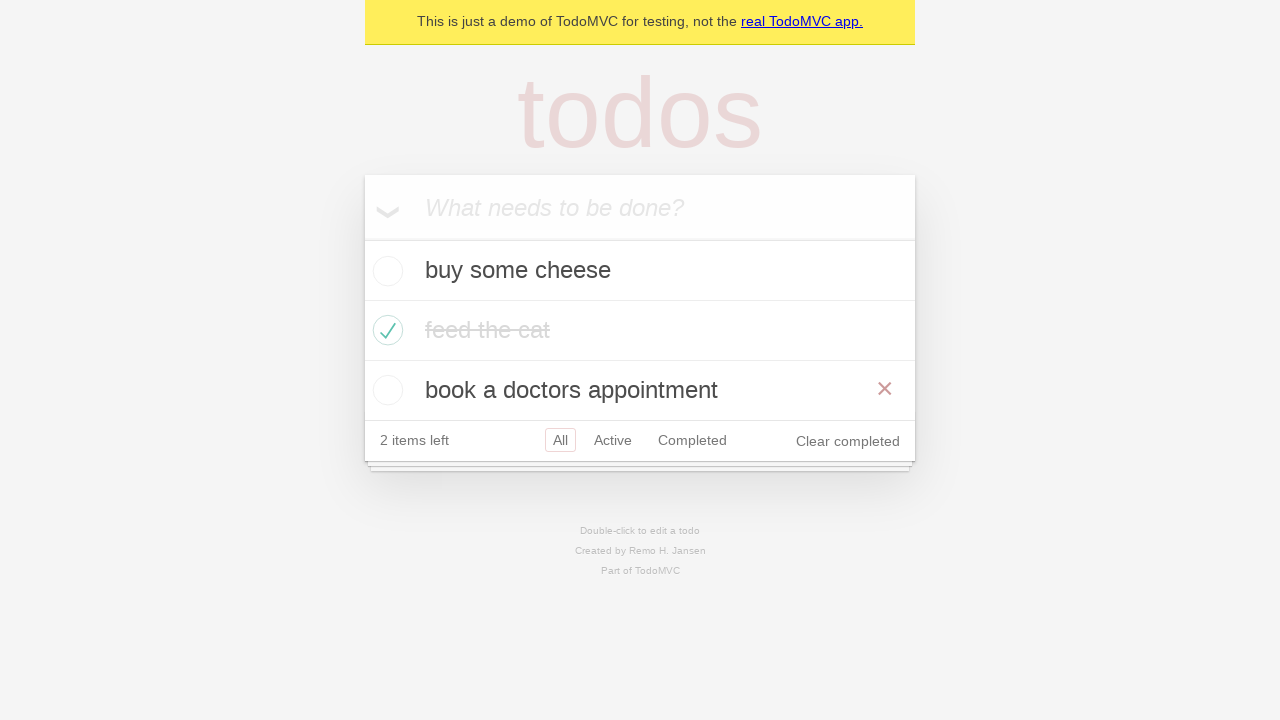